Tests shoe size checker with size 34 using tag name selectors

Starting URL: https://lm.skillbox.cc/qa_tester/module03/practice1/

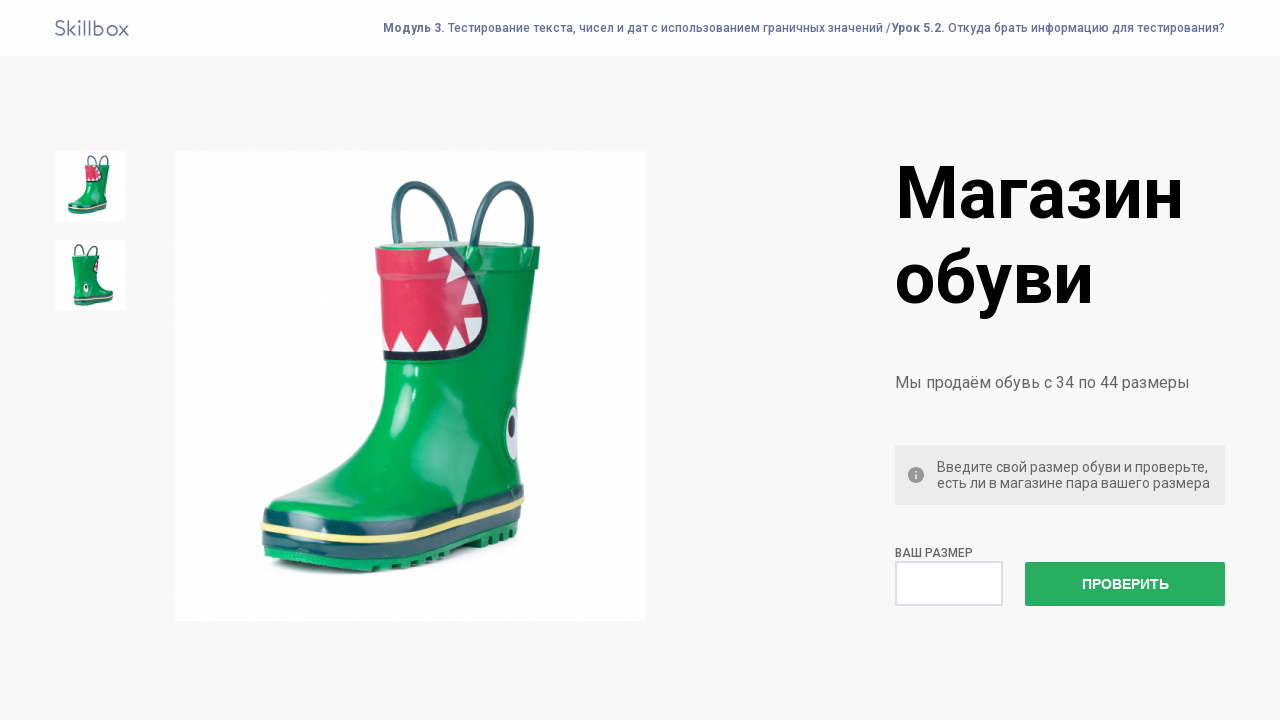

Filled shoe size input field with value '34' on input
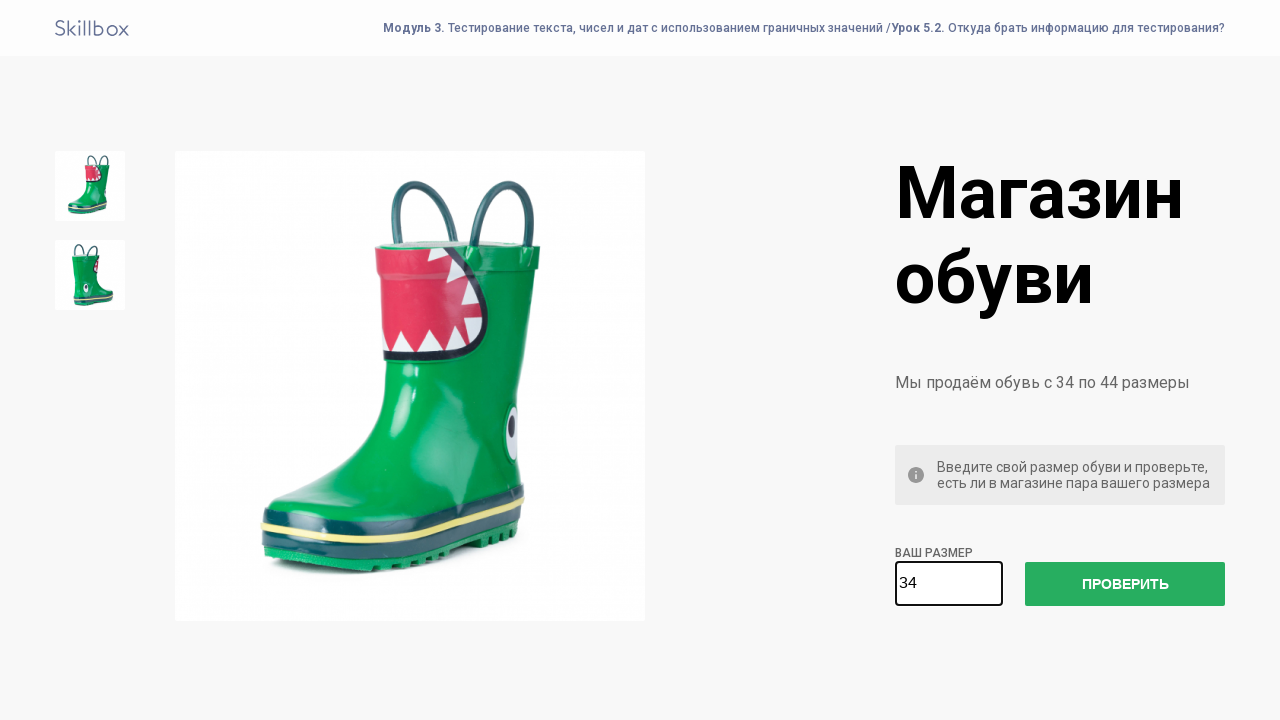

Clicked button to submit shoe size at (1125, 584) on button
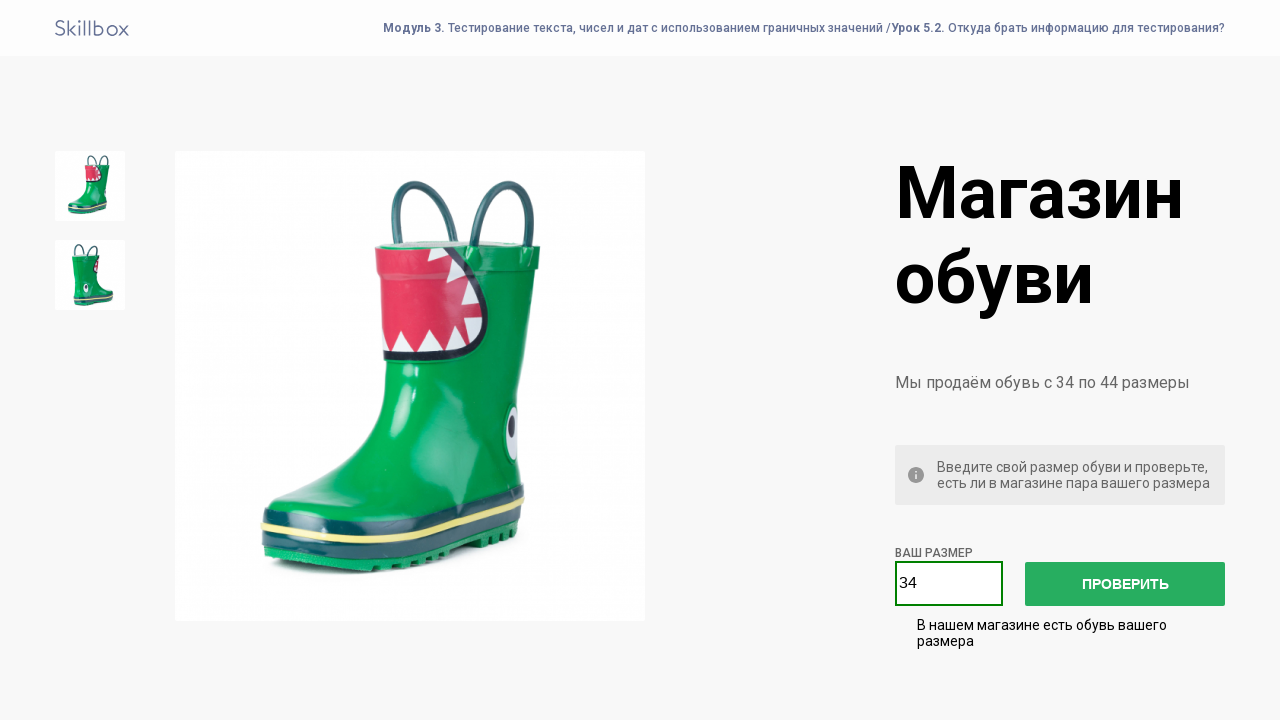

Success message appeared for shoe size 34
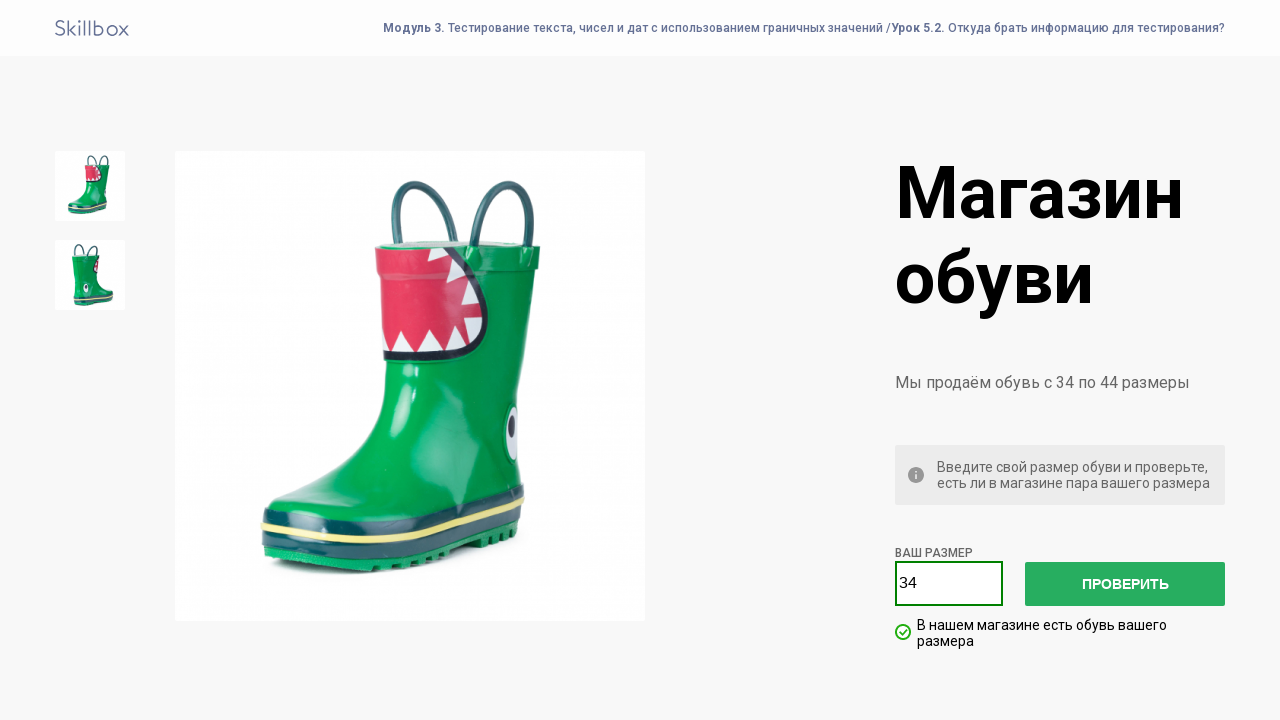

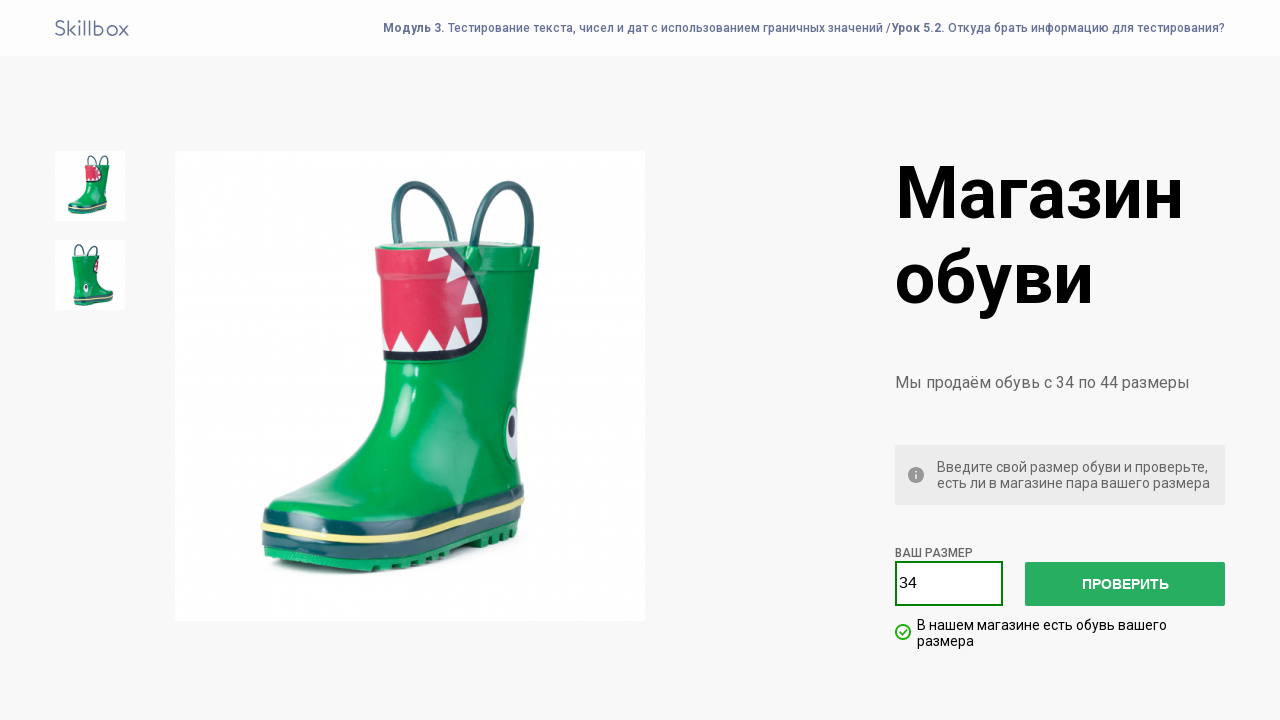